Tests page scrolling functionality by pressing Page Down to scroll down, waiting, then pressing Page Up to scroll back up on an HTML forms tutorial page.

Starting URL: http://www.echoecho.com/htmlforms11.htm

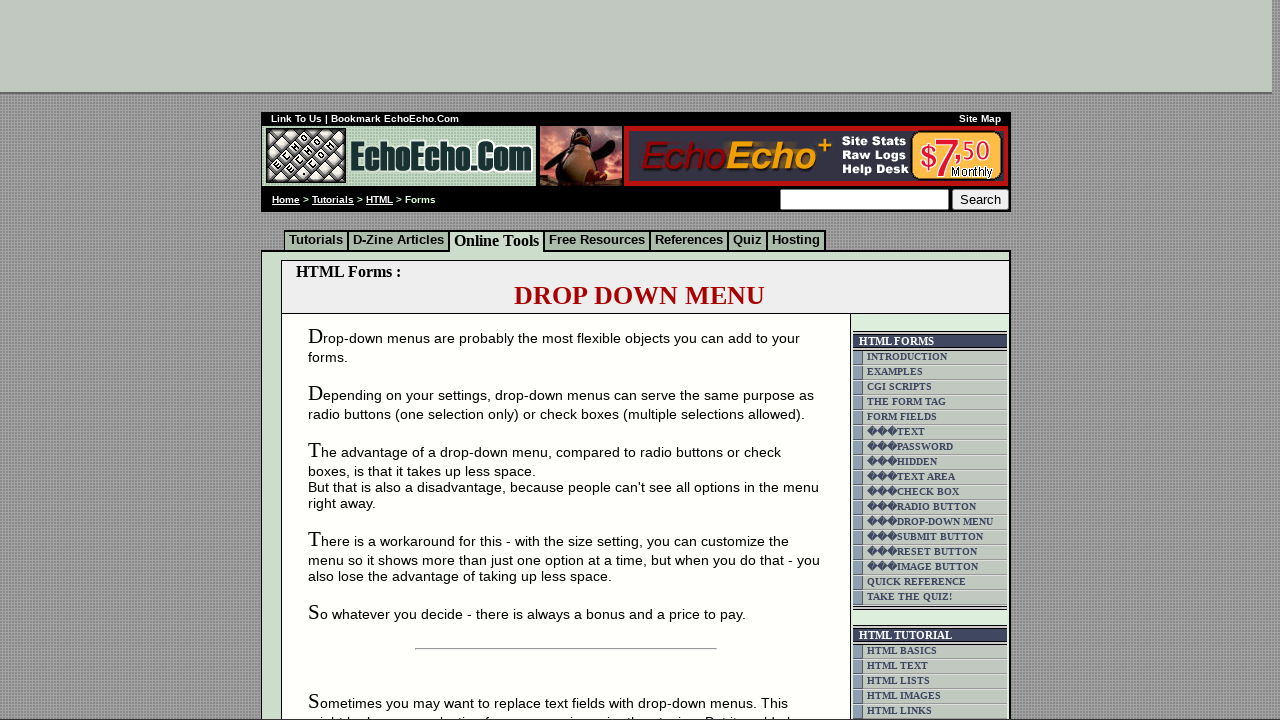

Navigated to HTML forms tutorial page
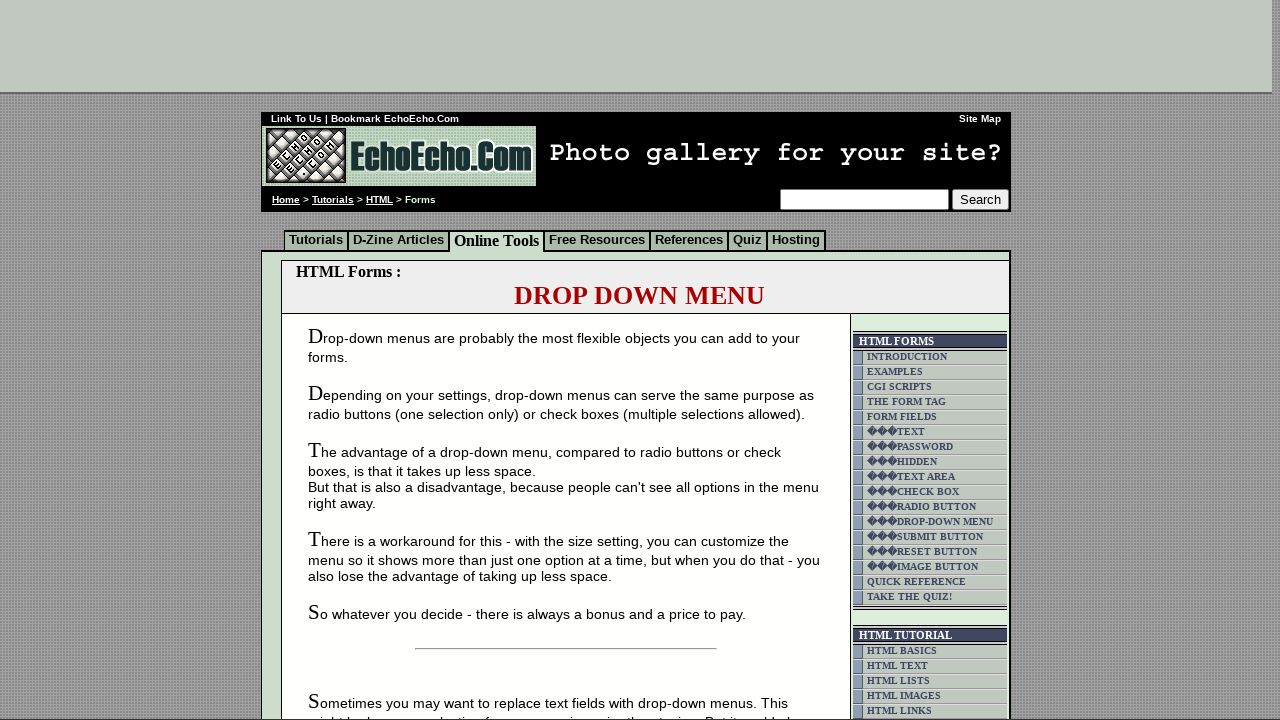

Pressed Page Down to scroll down the page
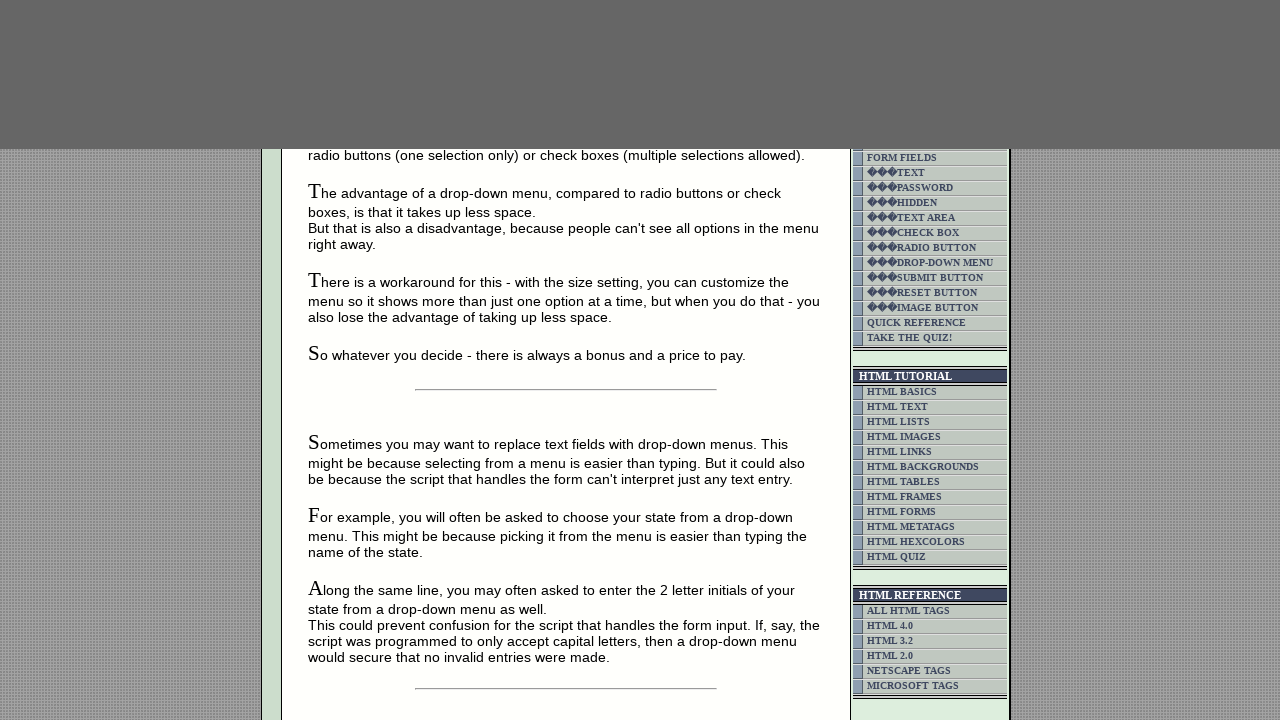

Waited for 3 seconds
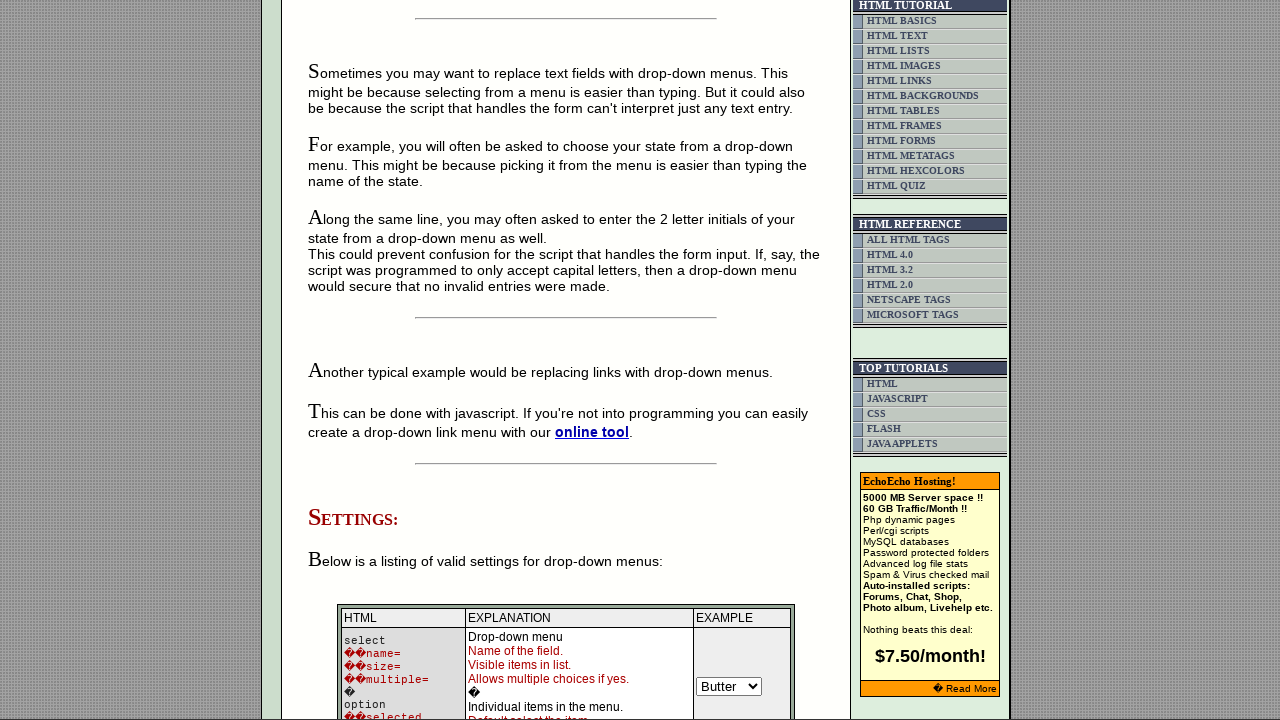

Pressed Page Up to scroll back up the page
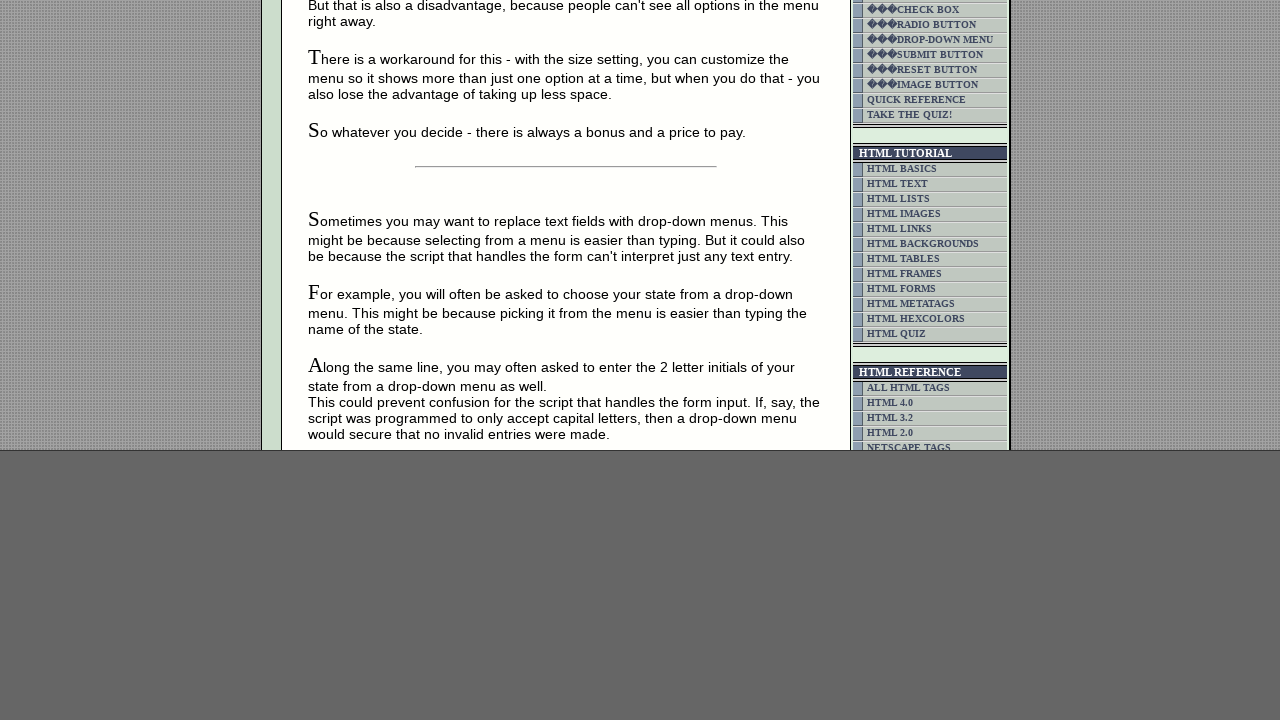

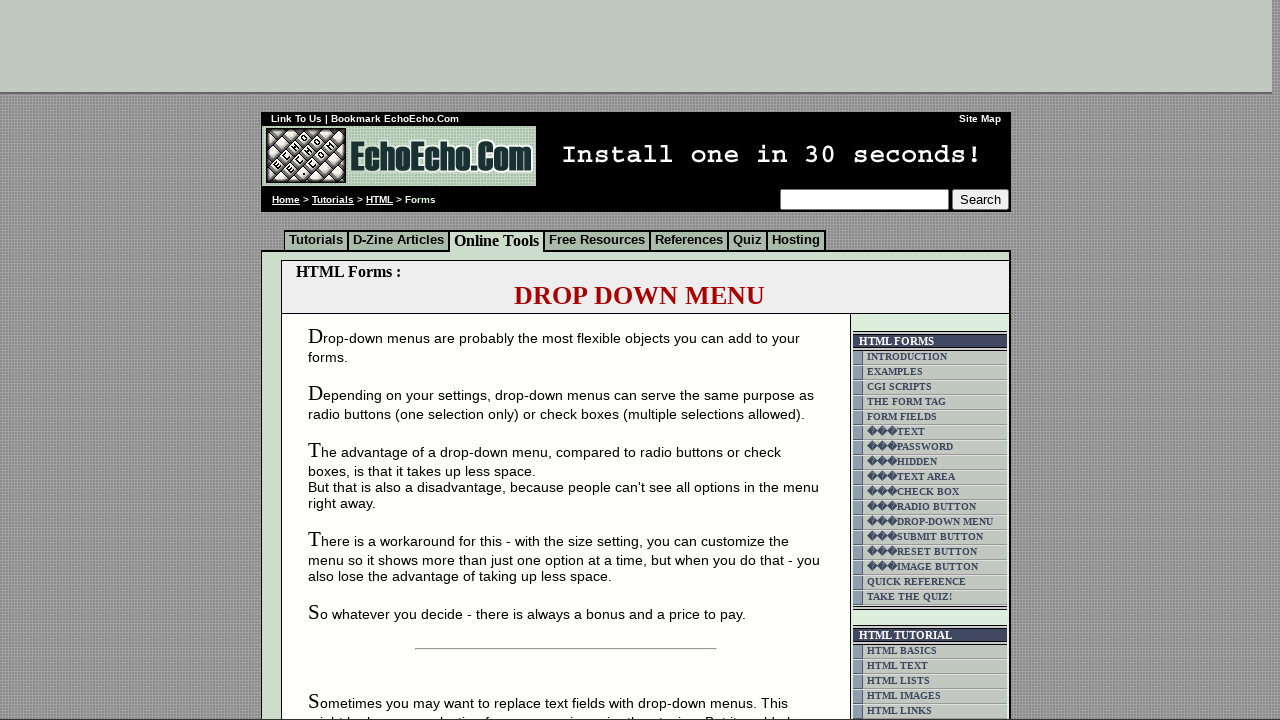